Tests interaction with multiple frames on a page by switching between frames and filling input fields, then clicking an element inside a nested iframe

Starting URL: https://ui.vision/demo/webtest/frames/

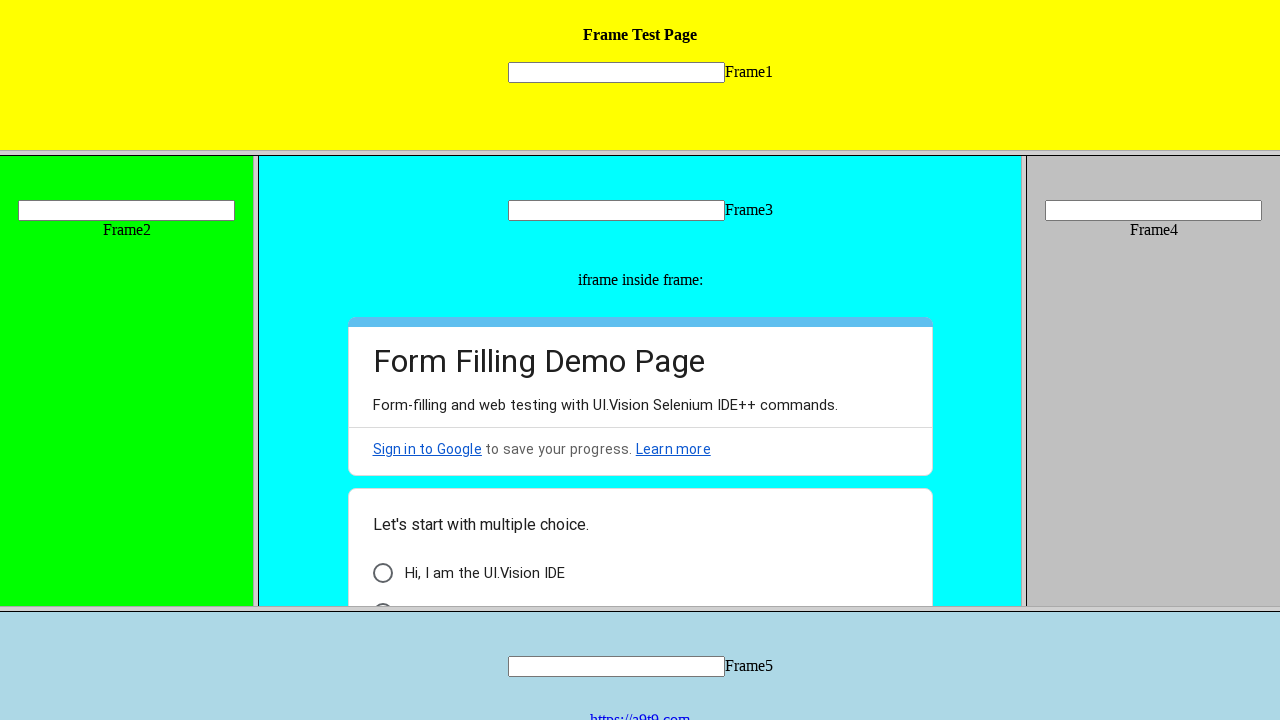

Switched to first frame and filled input with 'Siva' on frame >> nth=0 >> internal:control=enter-frame >> #id1 input
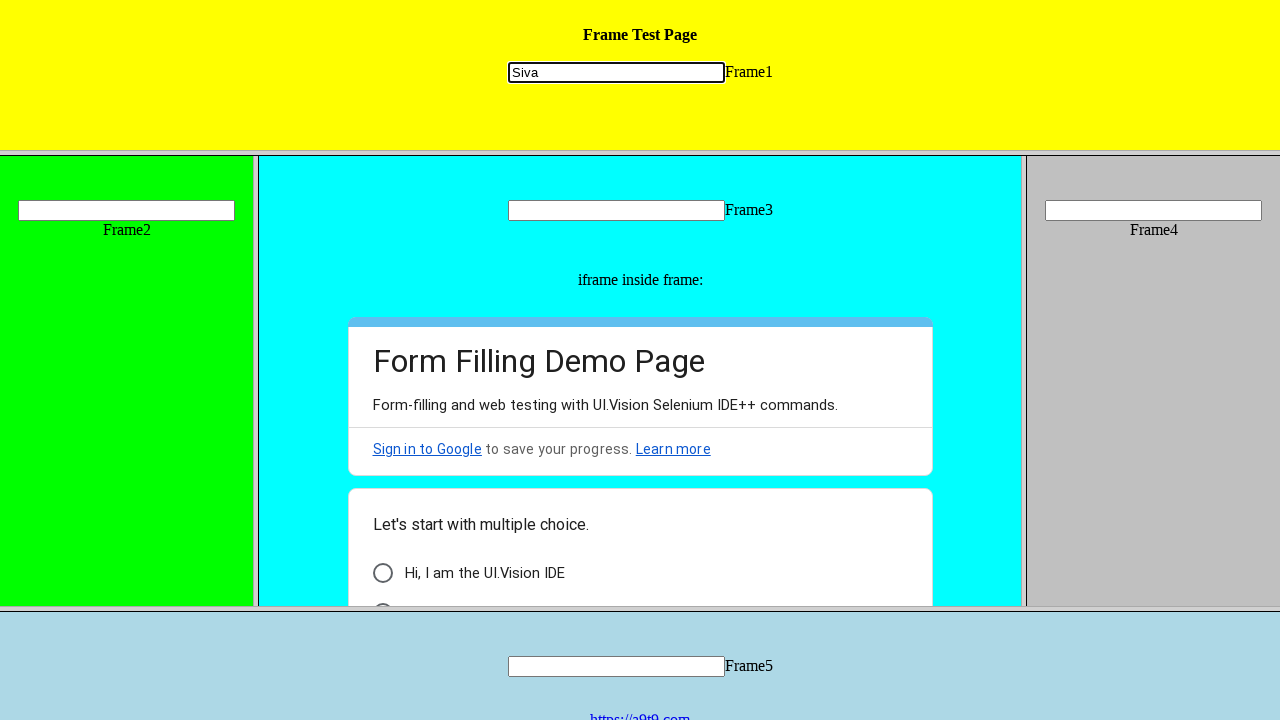

Switched to second frame and filled input with 'Vignesh' on frame >> nth=1 >> internal:control=enter-frame >> #id2 input
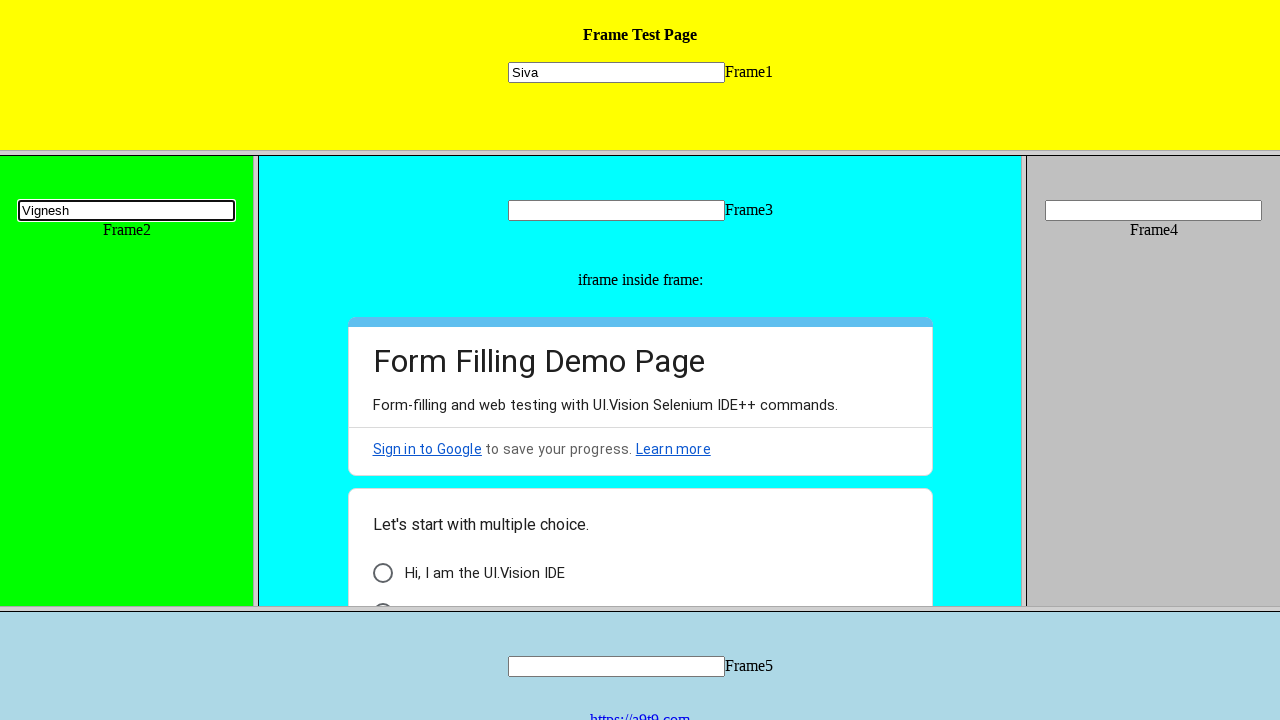

Switched to third frame and filled input with 'Frame3' on frame >> nth=2 >> internal:control=enter-frame >> #id3 input
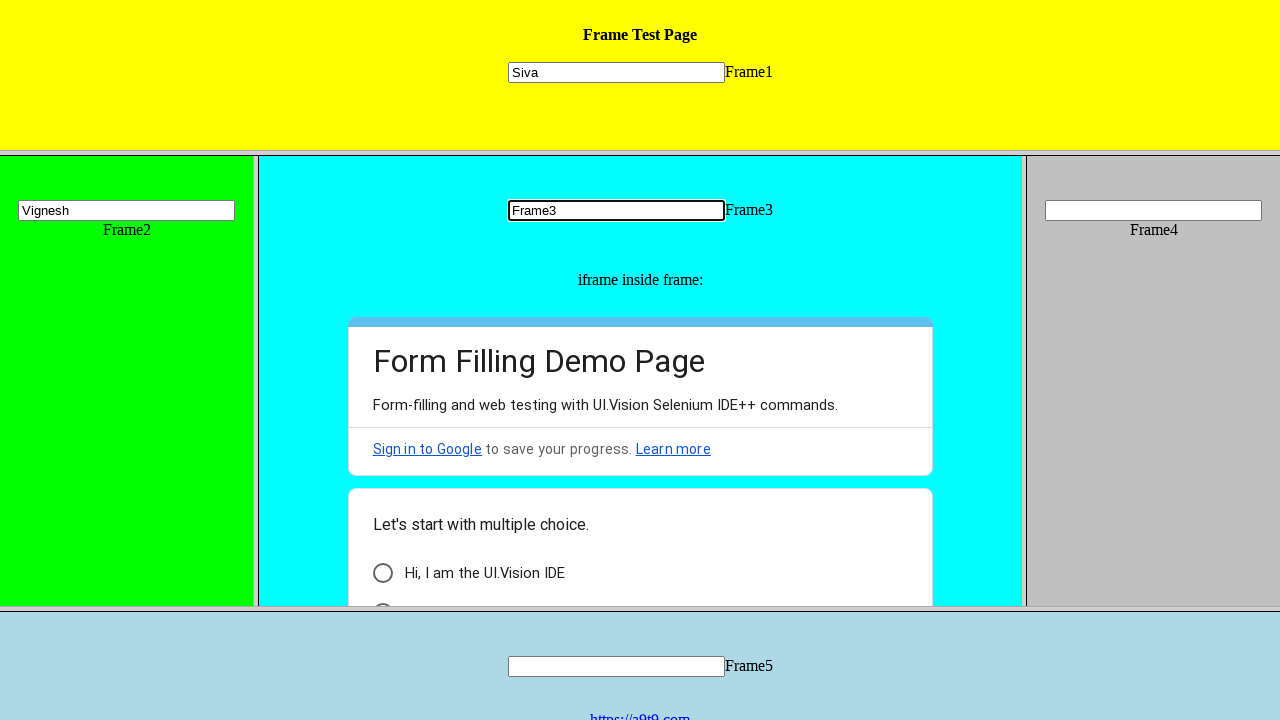

Switched to nested iframe within third frame and clicked element at (382, 596) on frame >> nth=2 >> internal:control=enter-frame >> iframe >> internal:control=ent
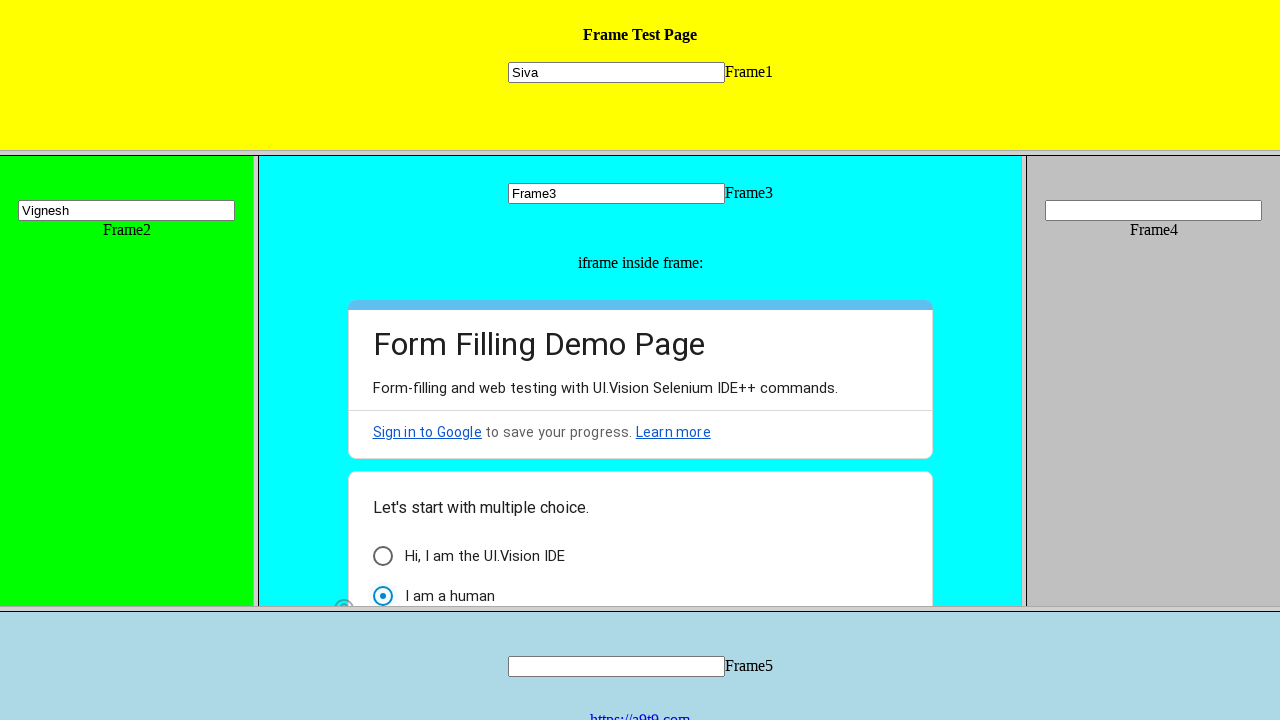

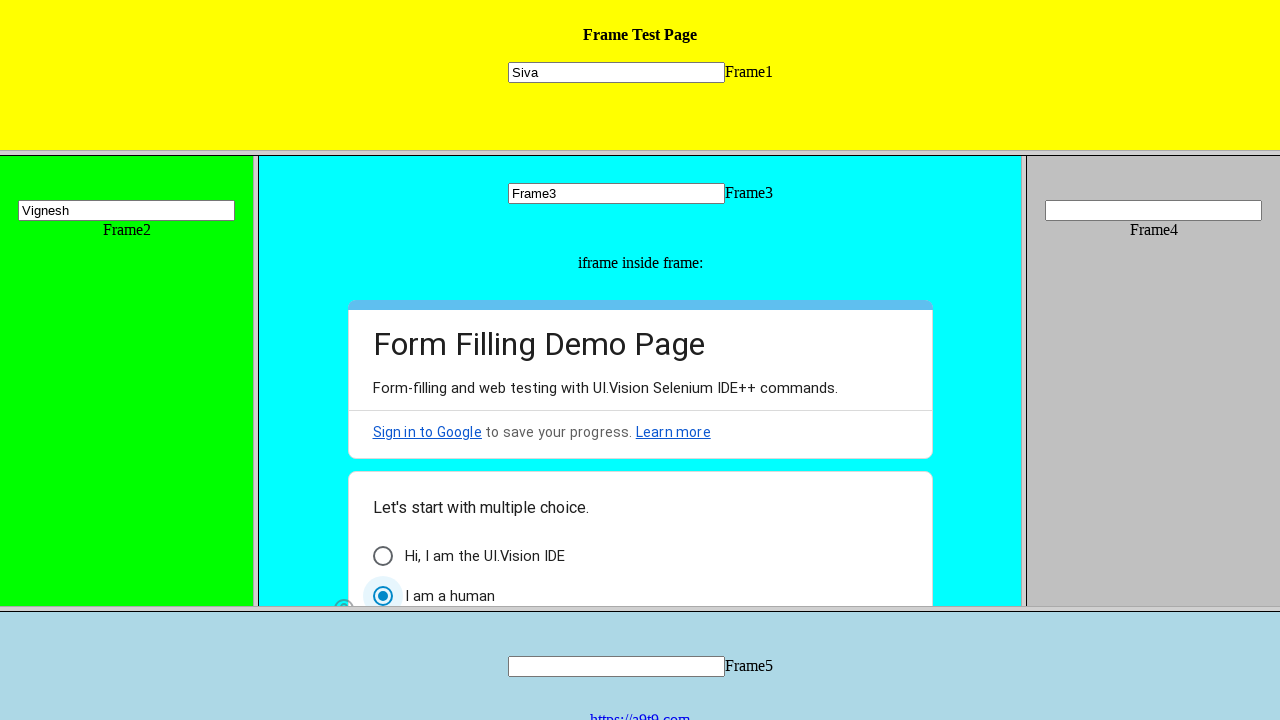